Tests exit intent modal by moving mouse outside viewport area to trigger the modal popup.

Starting URL: http://the-internet.herokuapp.com/exit_intent

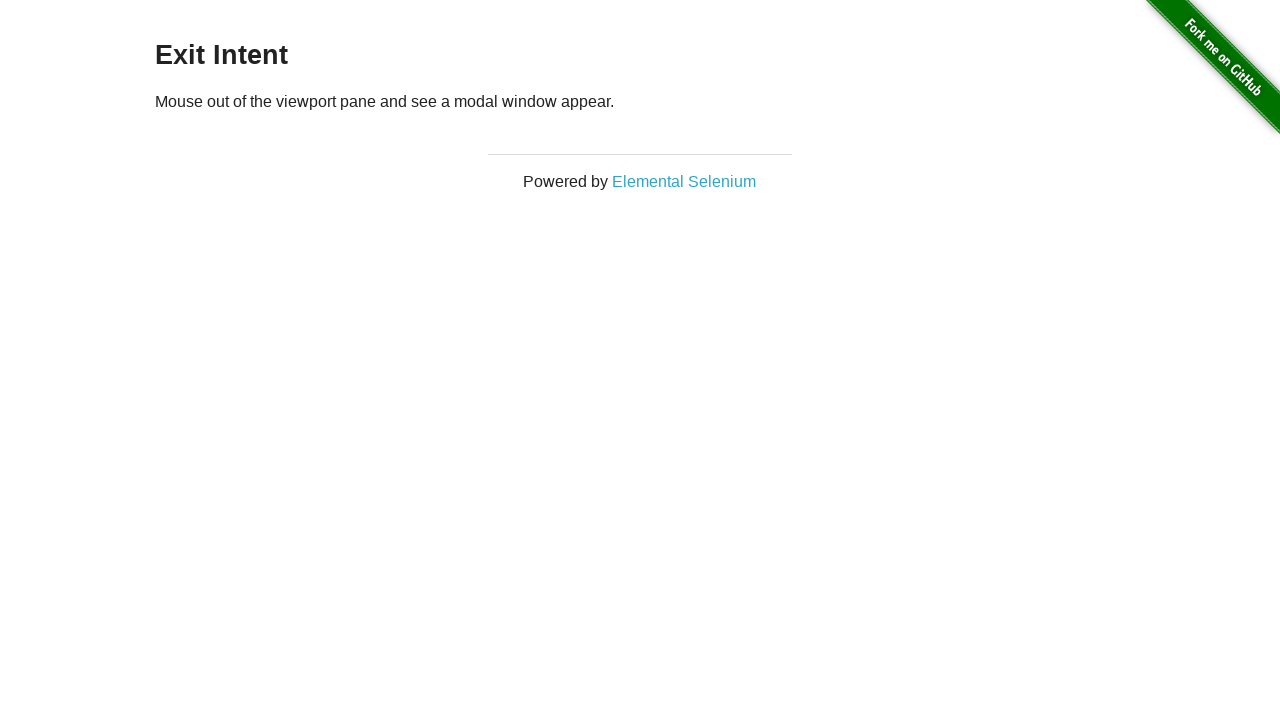

Moved mouse to top edge of viewport at (500, 0)
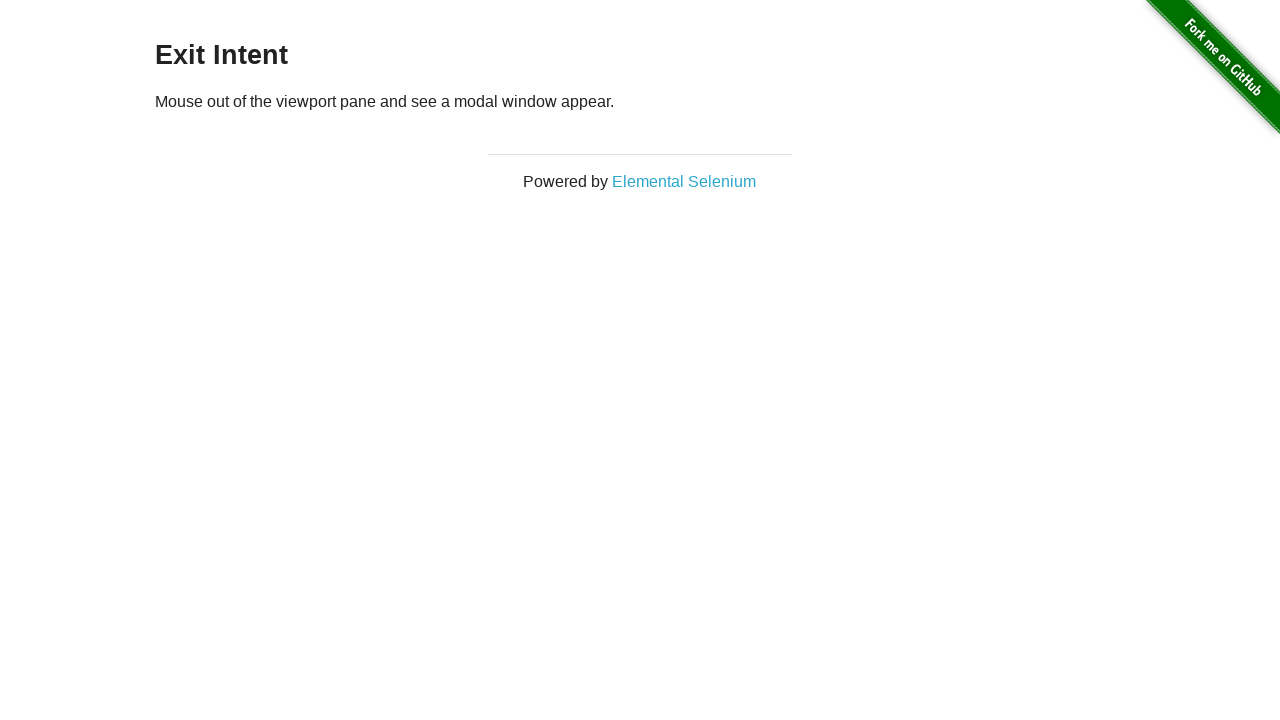

Moved mouse outside viewport to trigger exit intent modal at (500, -100)
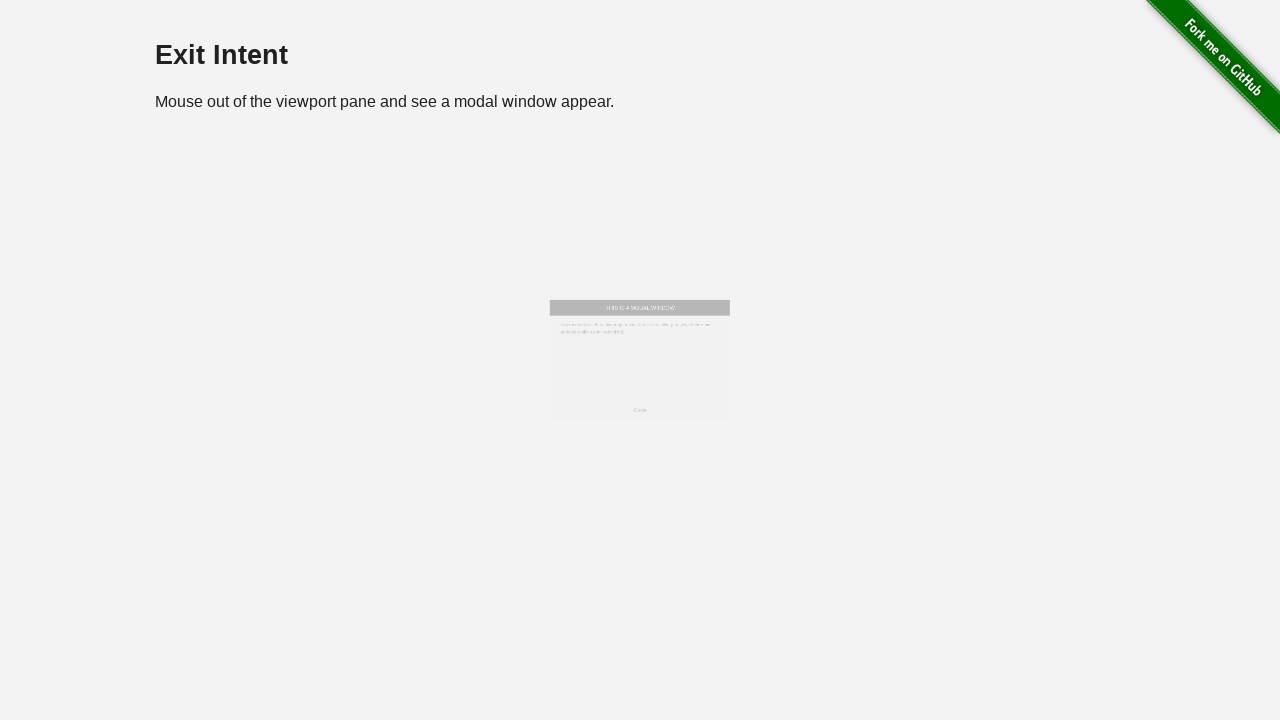

Exit intent modal appeared on screen
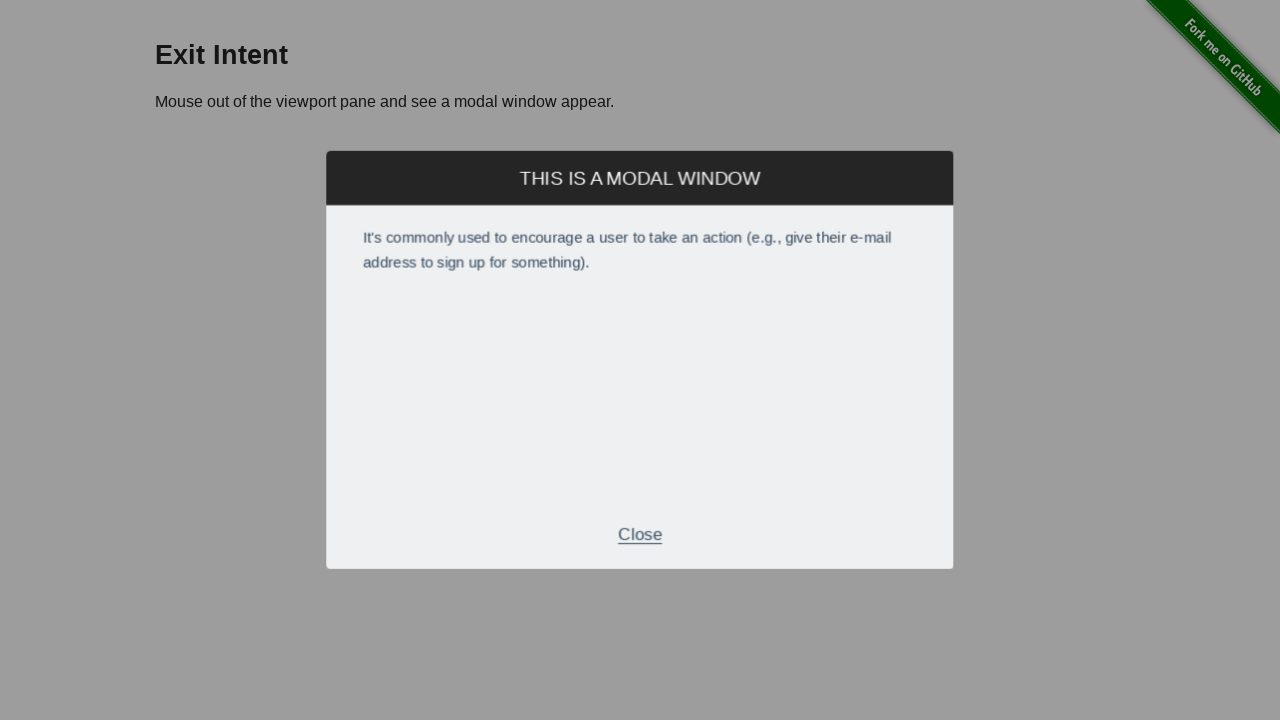

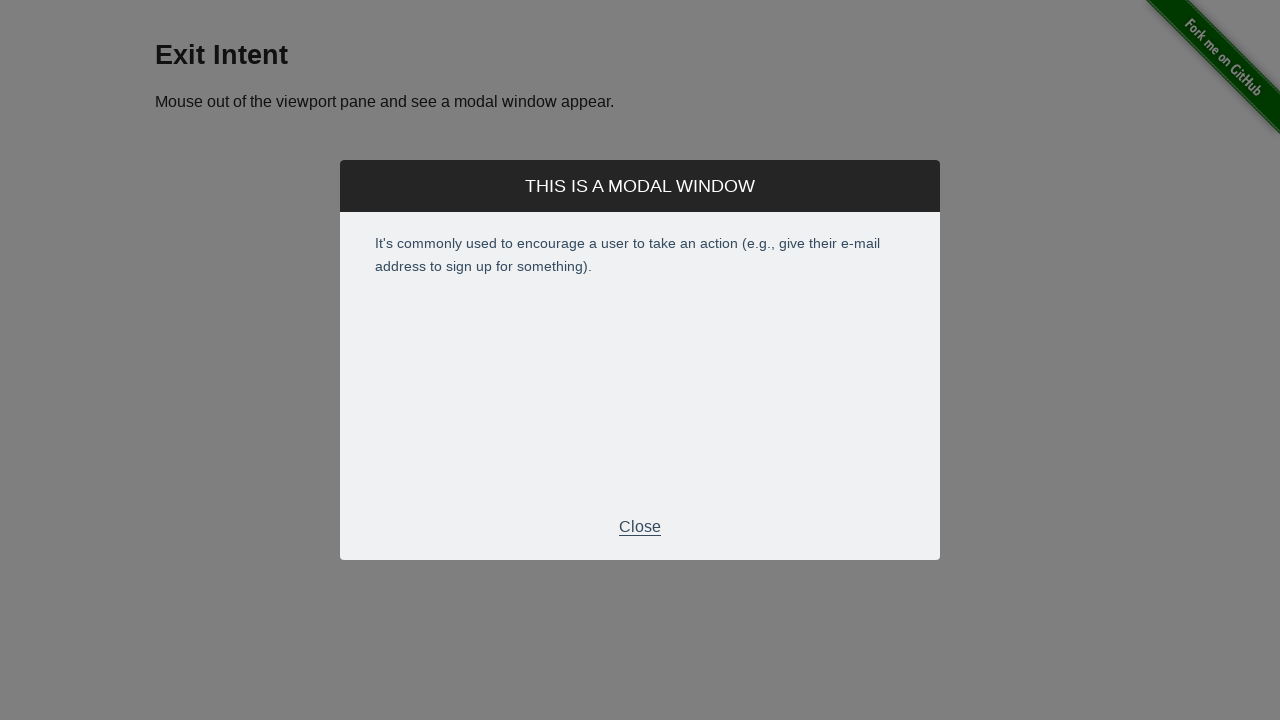